Tests that todo data persists after page reload

Starting URL: https://demo.playwright.dev/todomvc

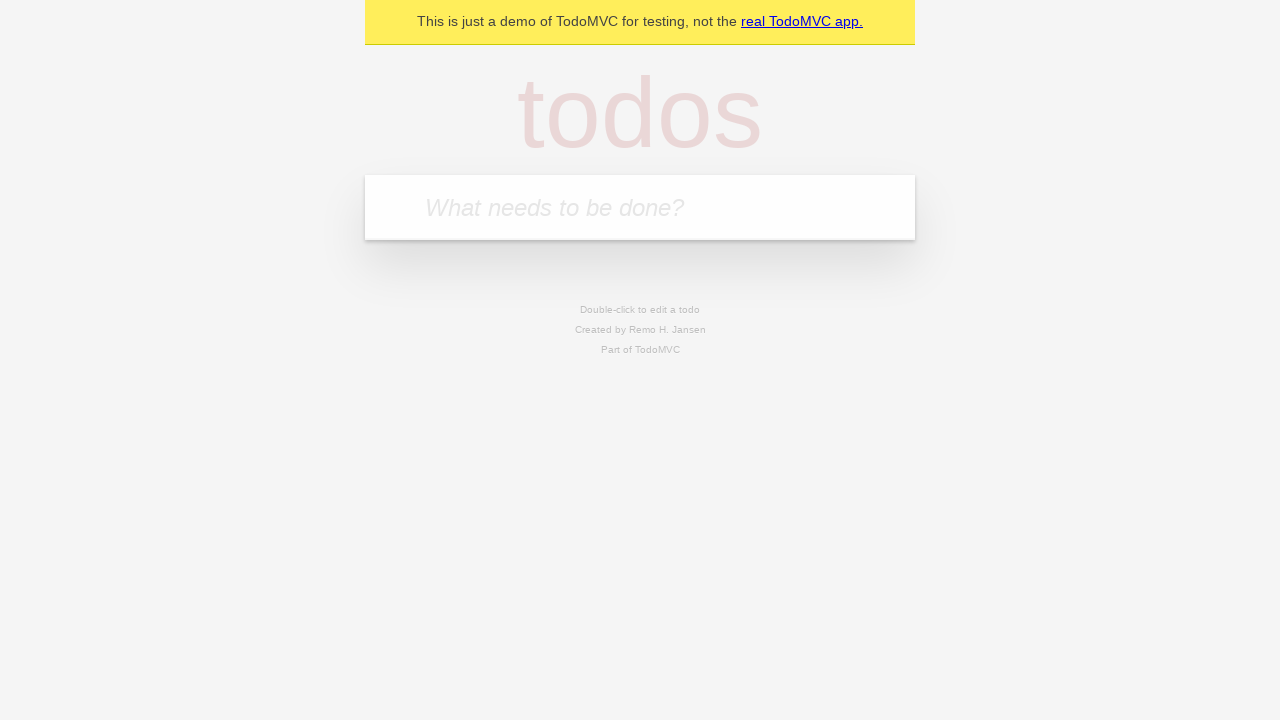

Filled todo input with 'buy some cheese' on internal:attr=[placeholder="What needs to be done?"i]
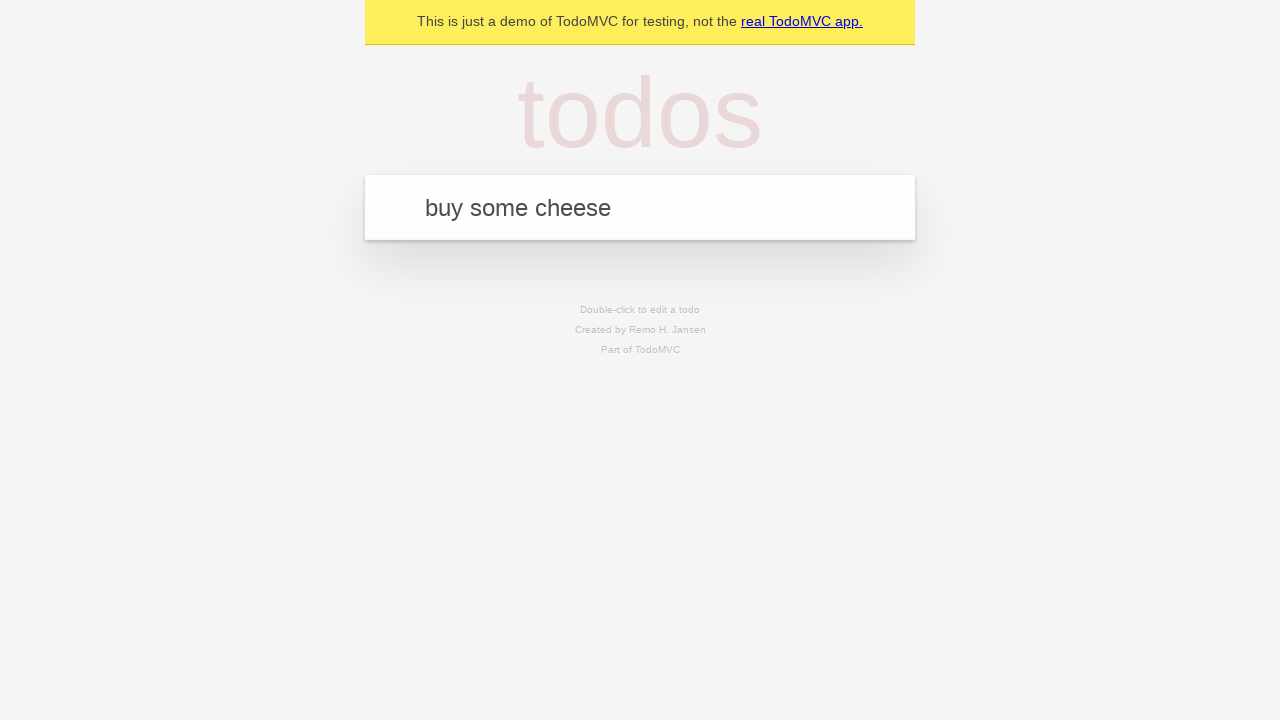

Pressed Enter to create first todo item on internal:attr=[placeholder="What needs to be done?"i]
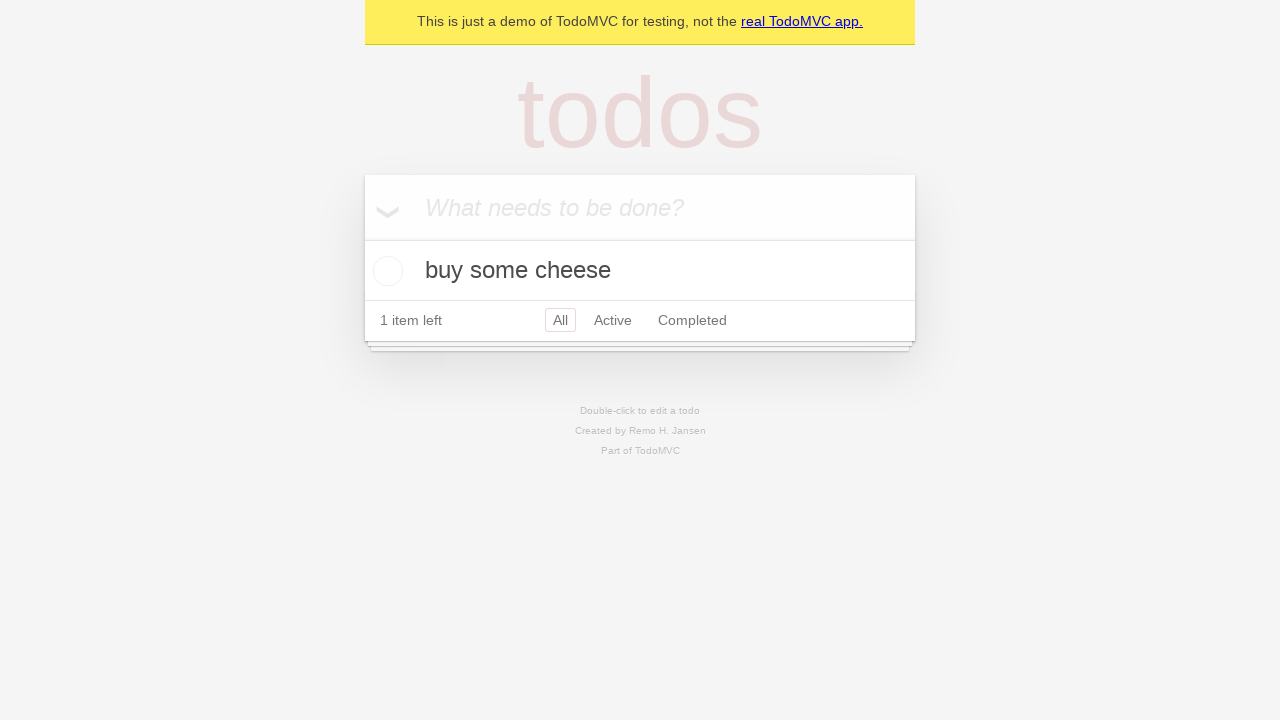

Filled todo input with 'feed the cat' on internal:attr=[placeholder="What needs to be done?"i]
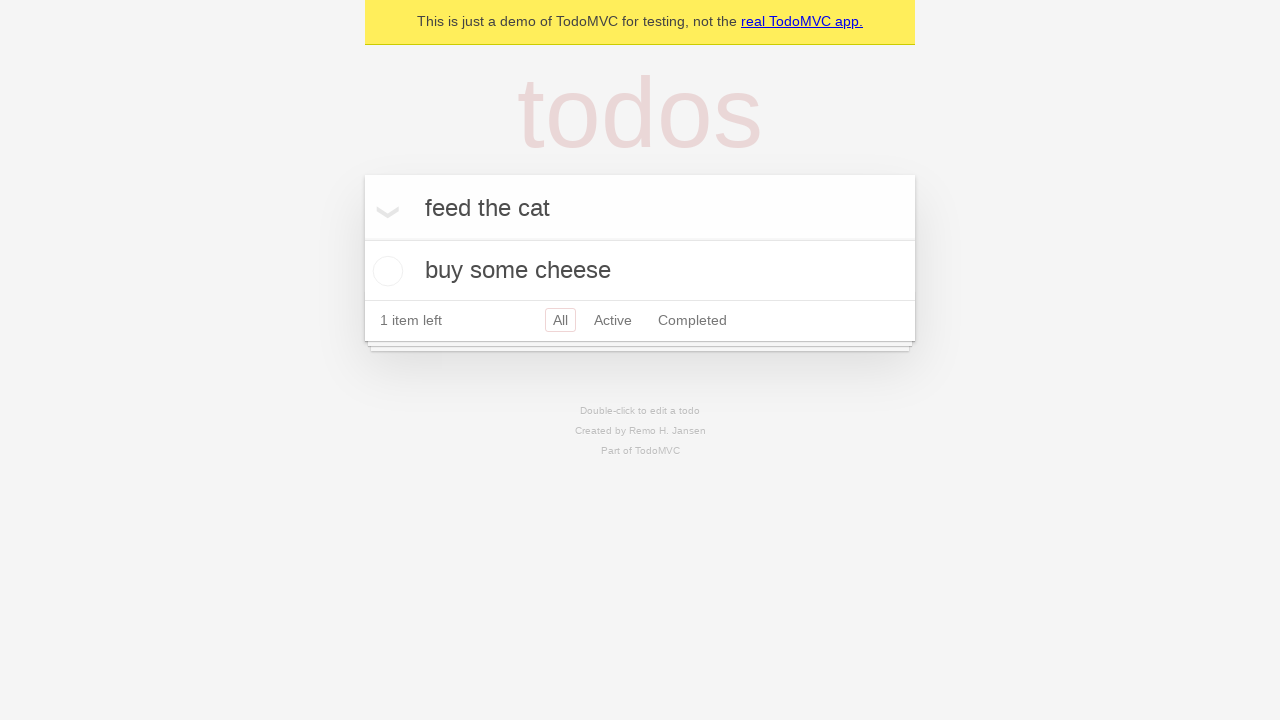

Pressed Enter to create second todo item on internal:attr=[placeholder="What needs to be done?"i]
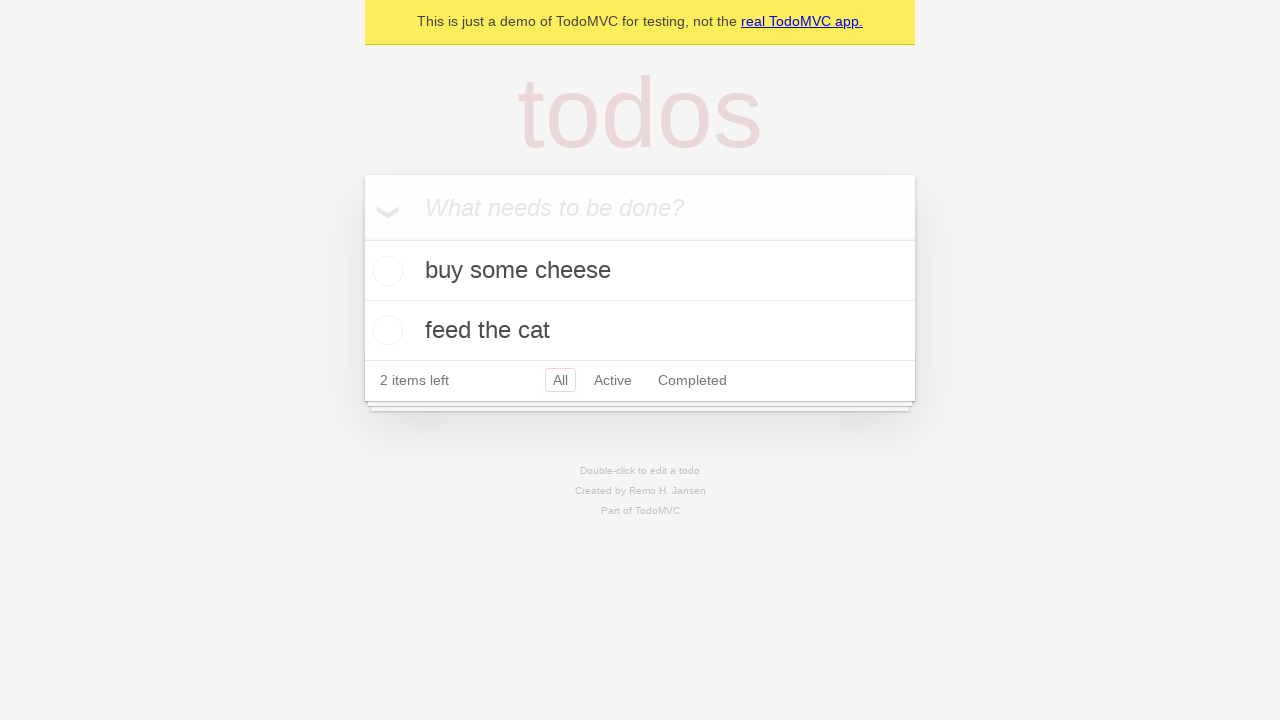

Checked the first todo item checkbox at (385, 271) on internal:testid=[data-testid="todo-item"s] >> nth=0 >> internal:role=checkbox
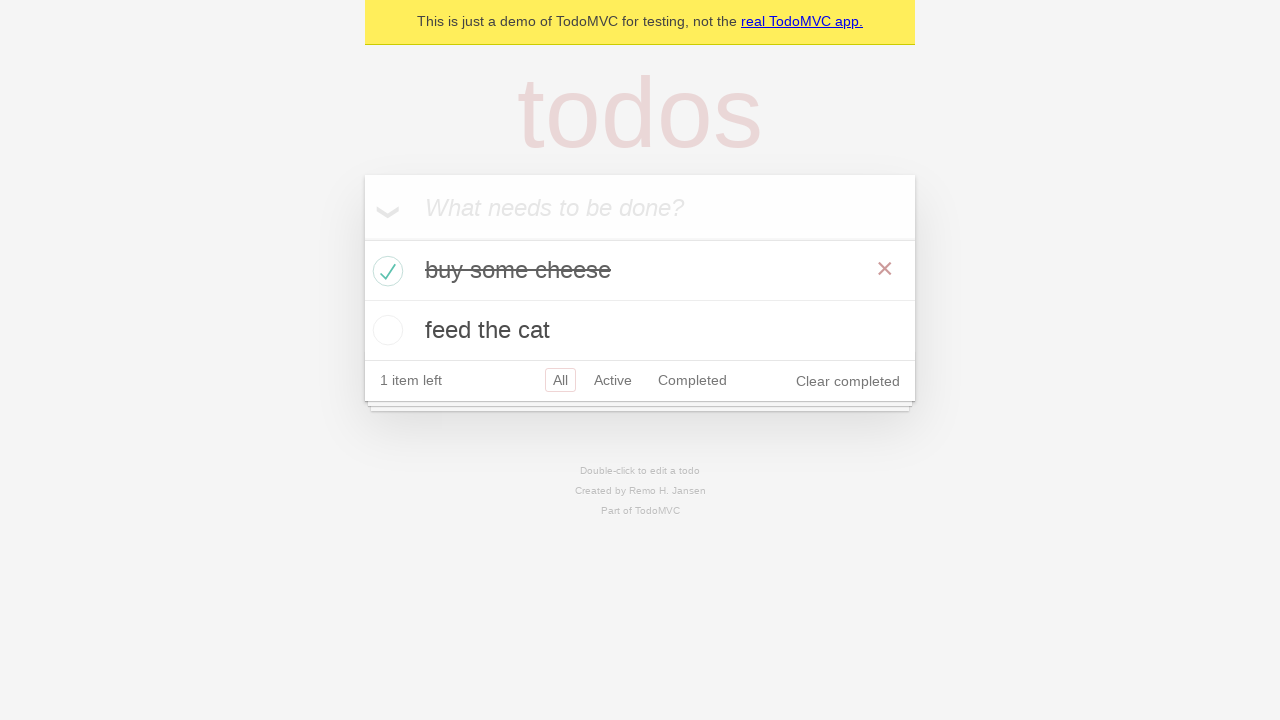

Reloaded the page to test data persistence
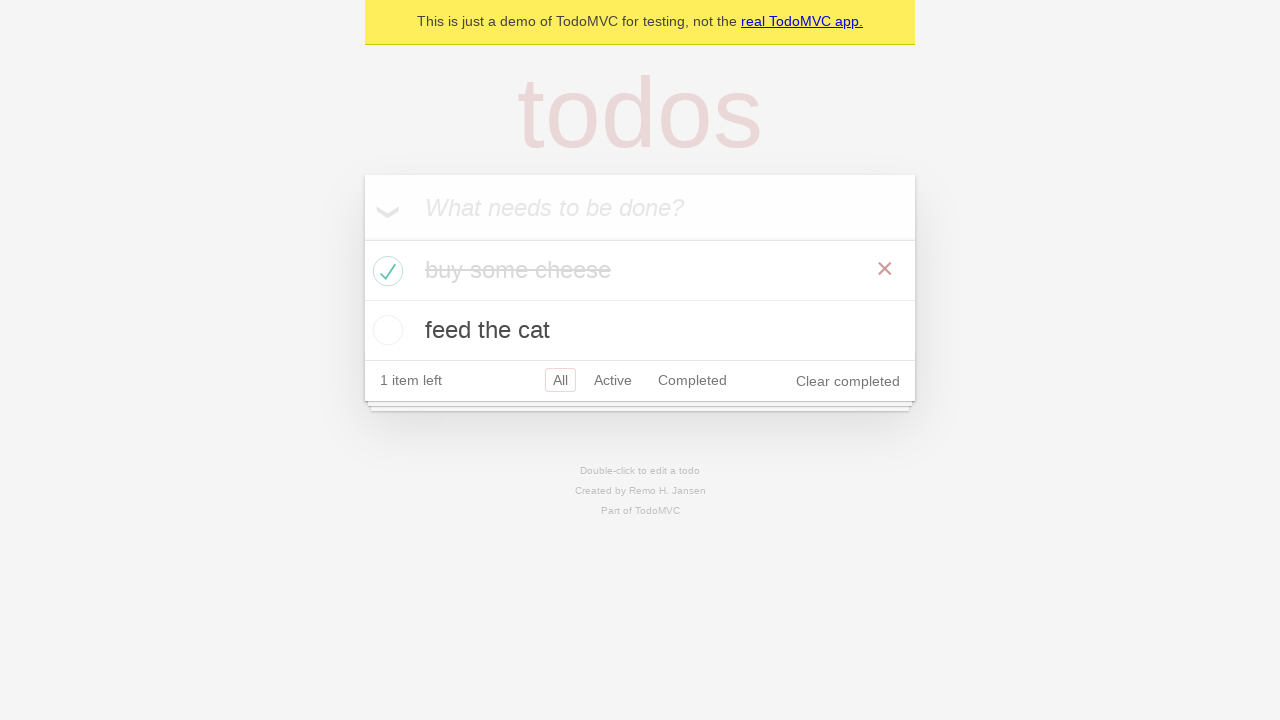

Waited for todo items to reload after page refresh
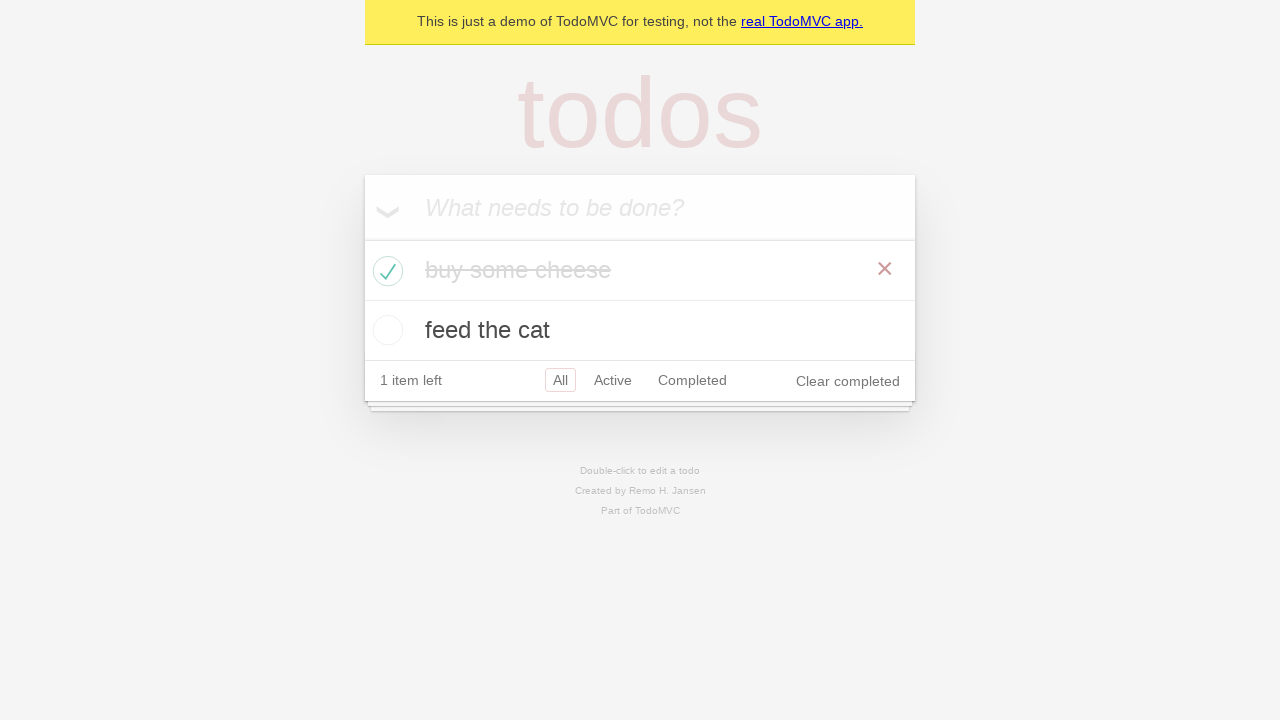

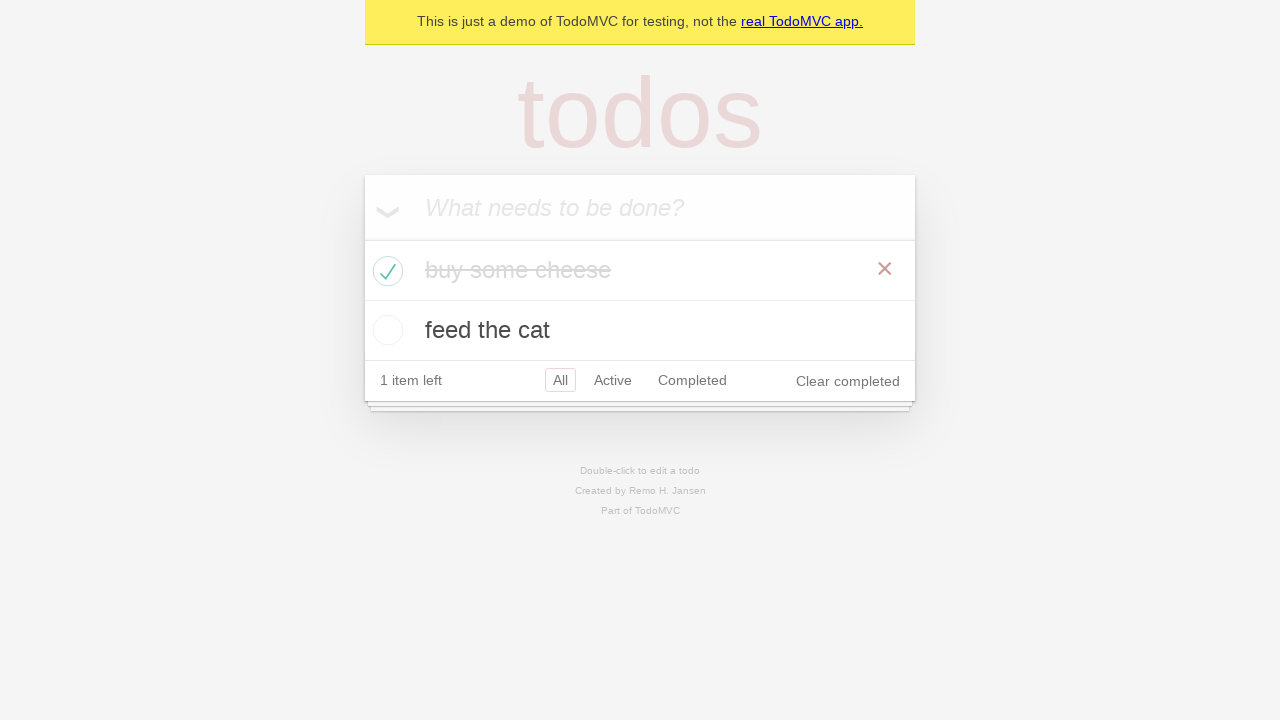